Tests entering a full name into an input field with a typing delay to simulate human input

Starting URL: https://letcode.in/edit

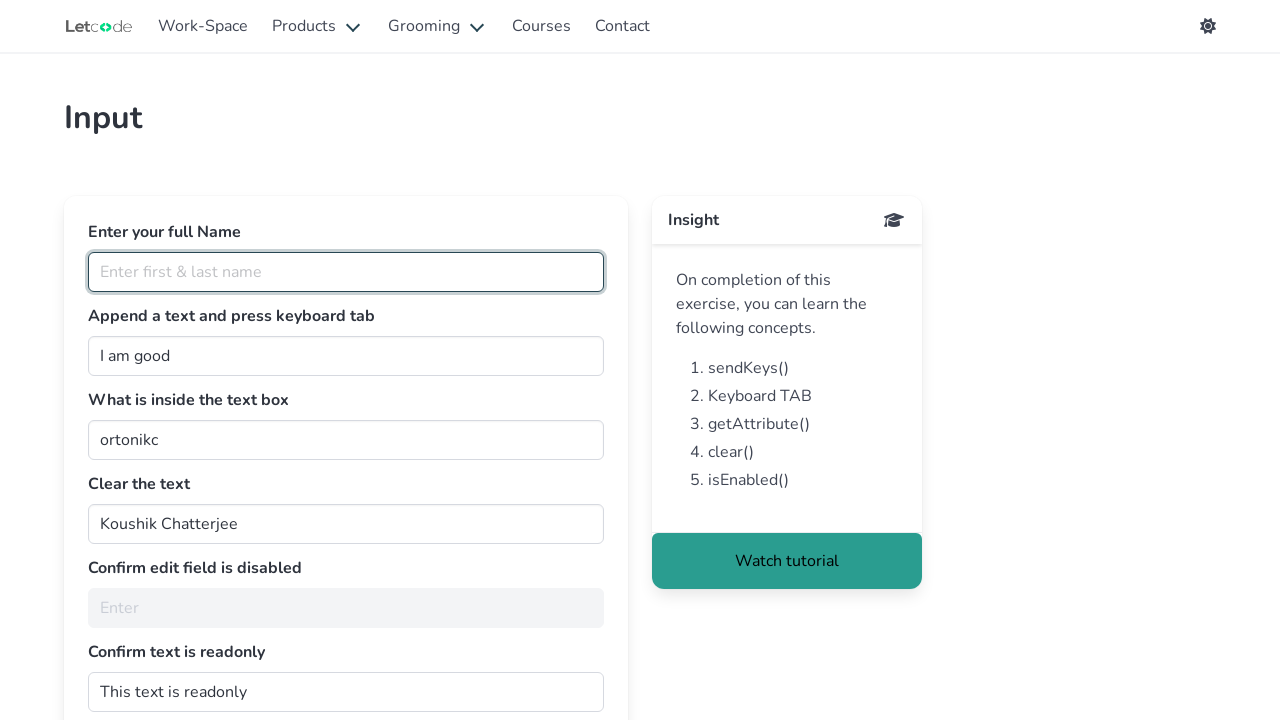

Navigated to https://letcode.in/edit
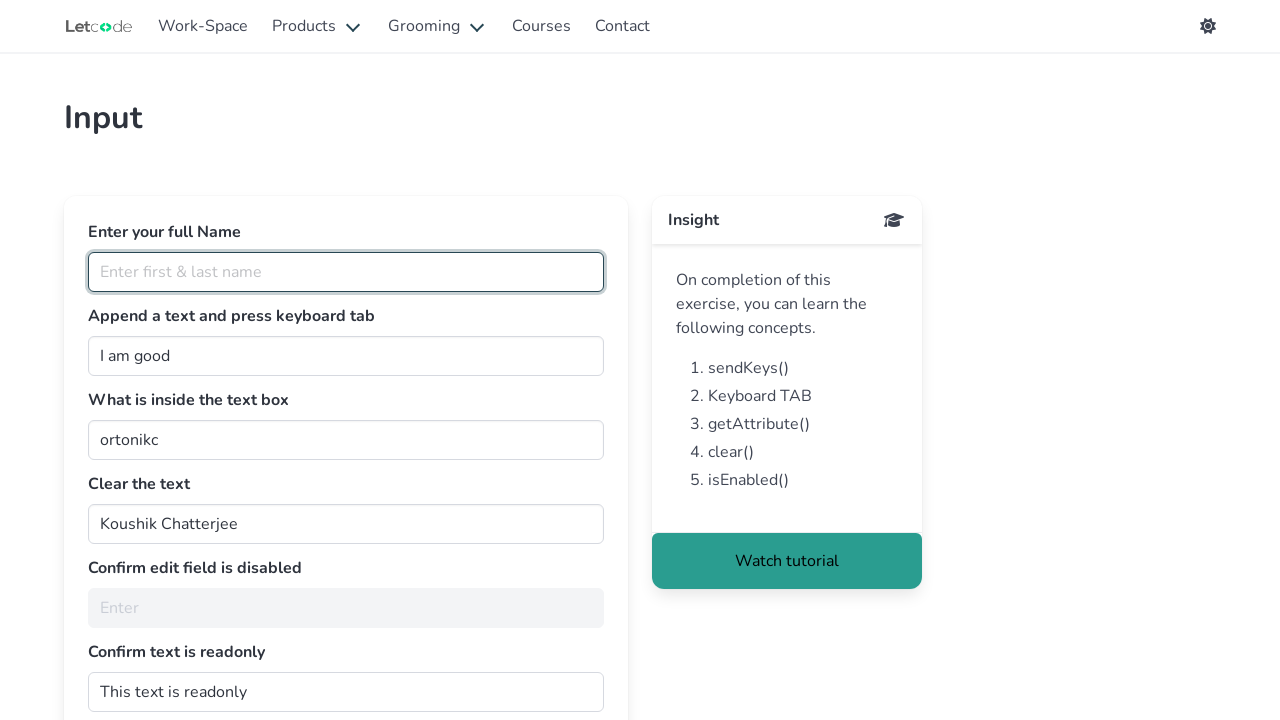

Typed full name 'Ray Cathode' into the full name input field with 50ms typing delay on #fullName
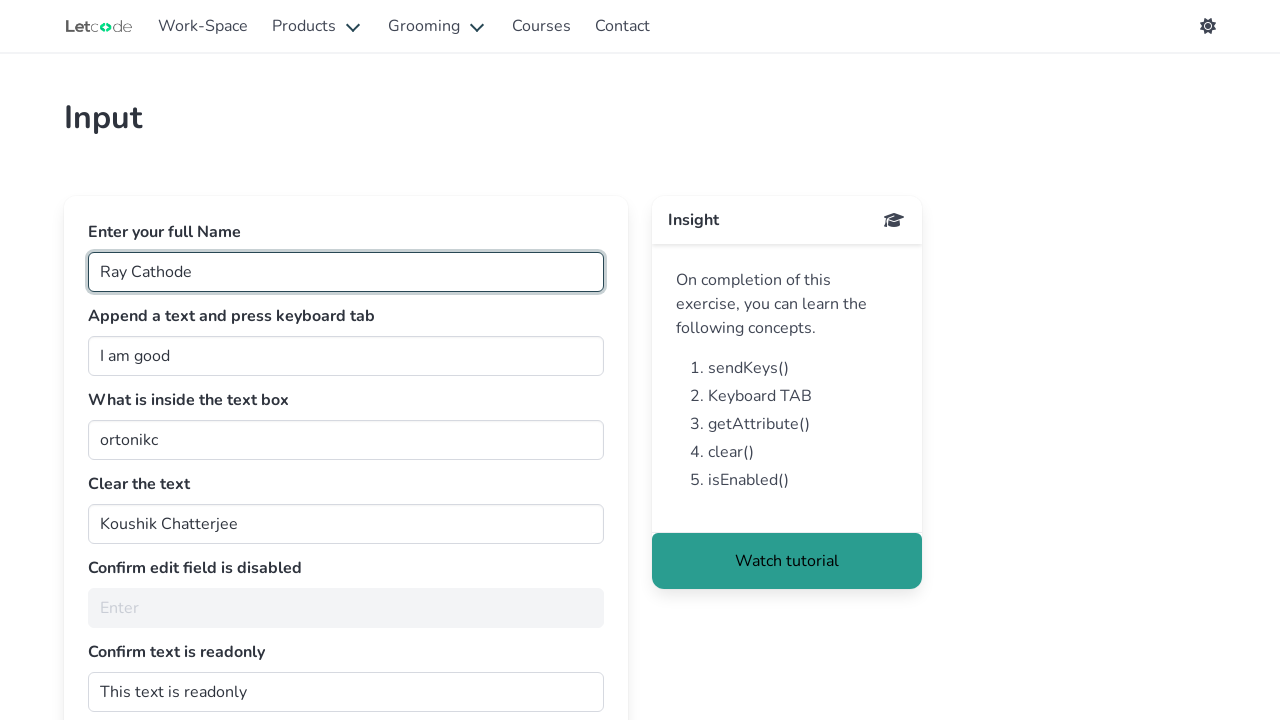

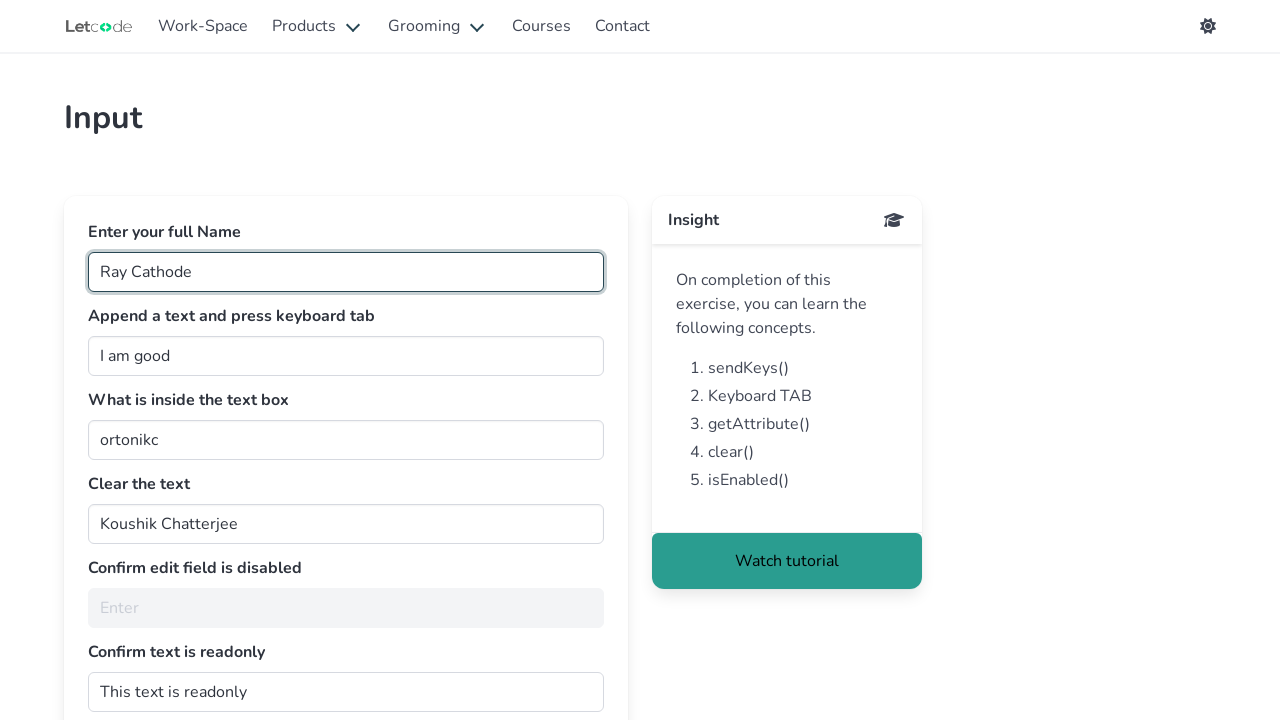